Tests dynamic dropdown functionality by clicking on a dropdown menu and selecting "A root option" from the options

Starting URL: https://demoqa.com/select-menu

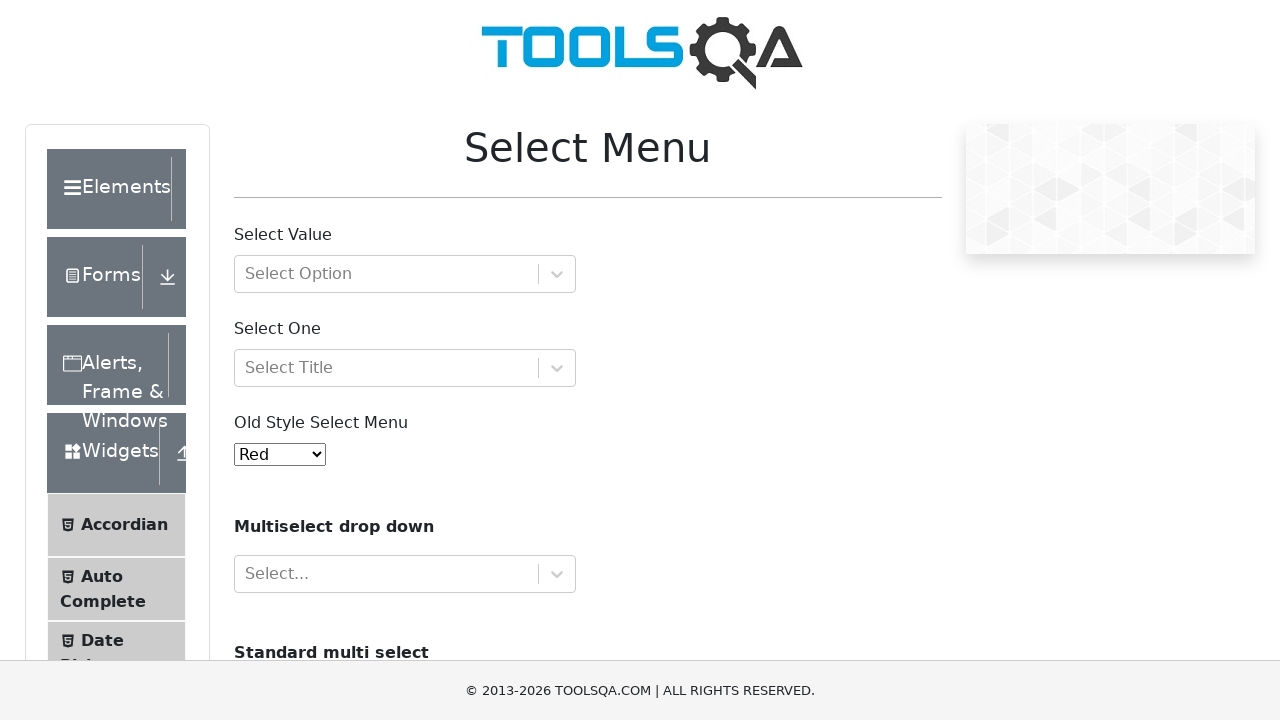

Clicked on the dynamic dropdown menu to open it at (405, 274) on div#withOptGroup
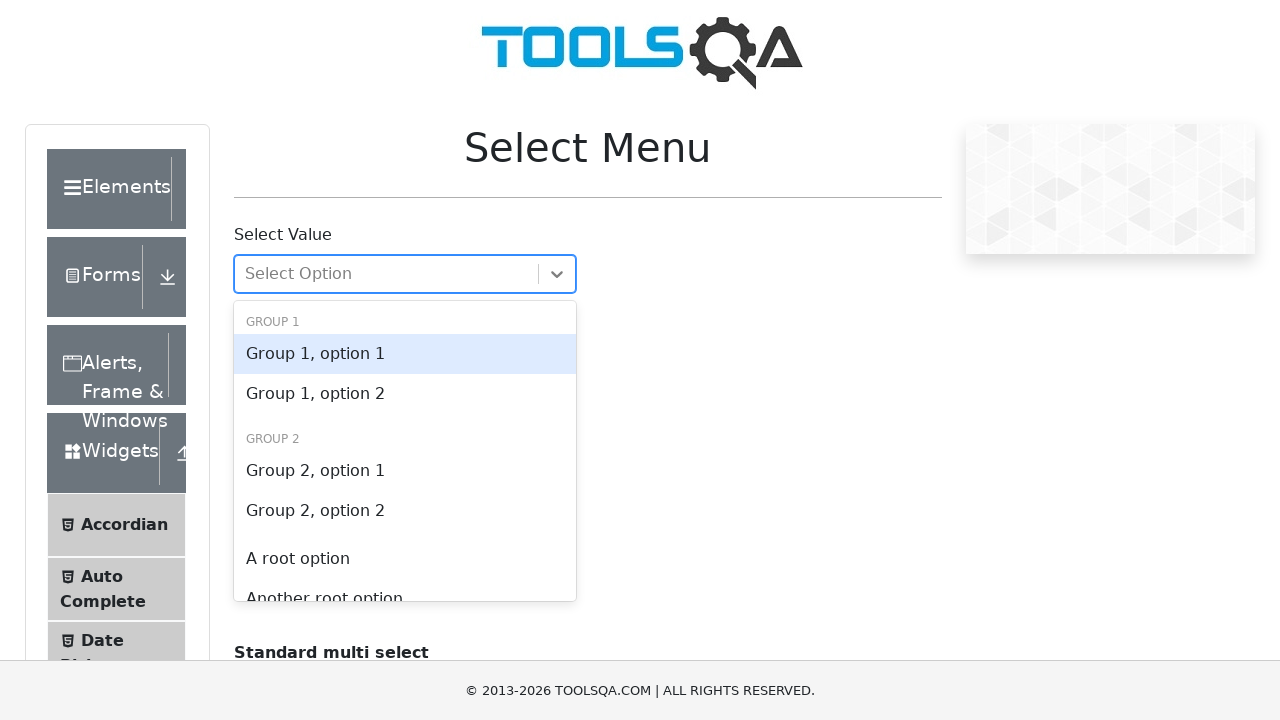

Selected 'A root option' from the dropdown menu at (405, 559) on xpath=//div[text()='A root option']
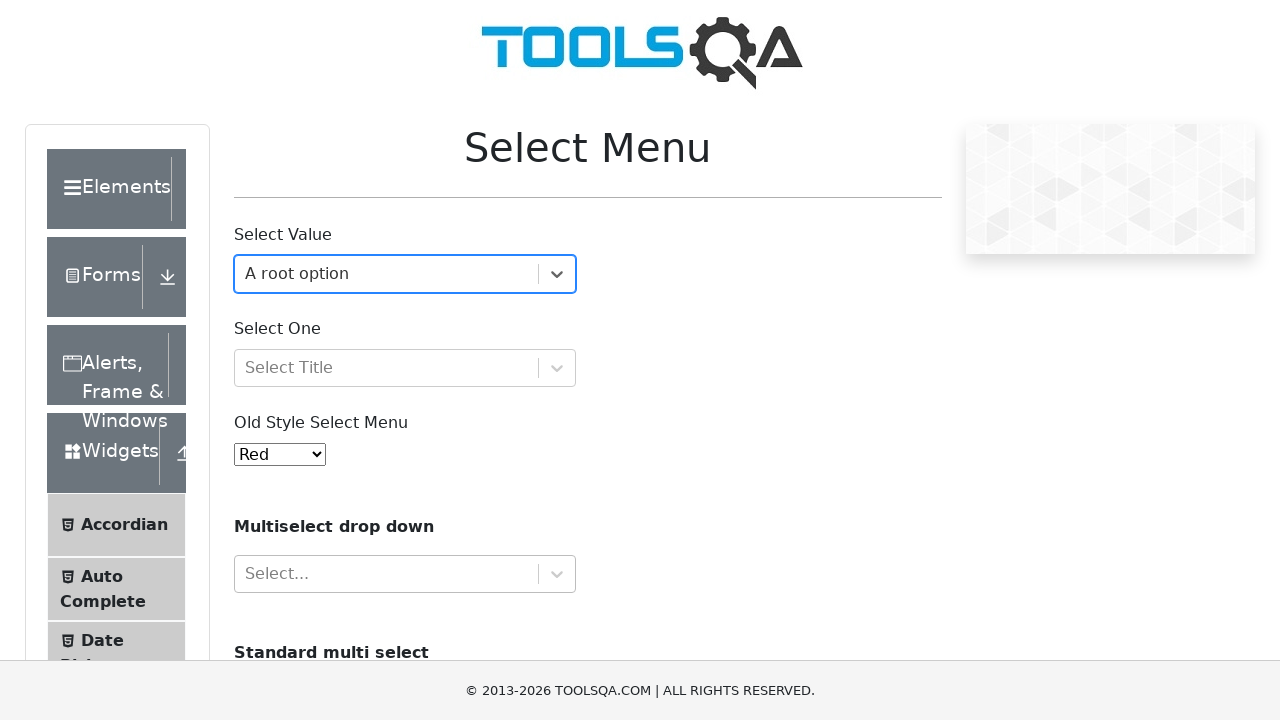

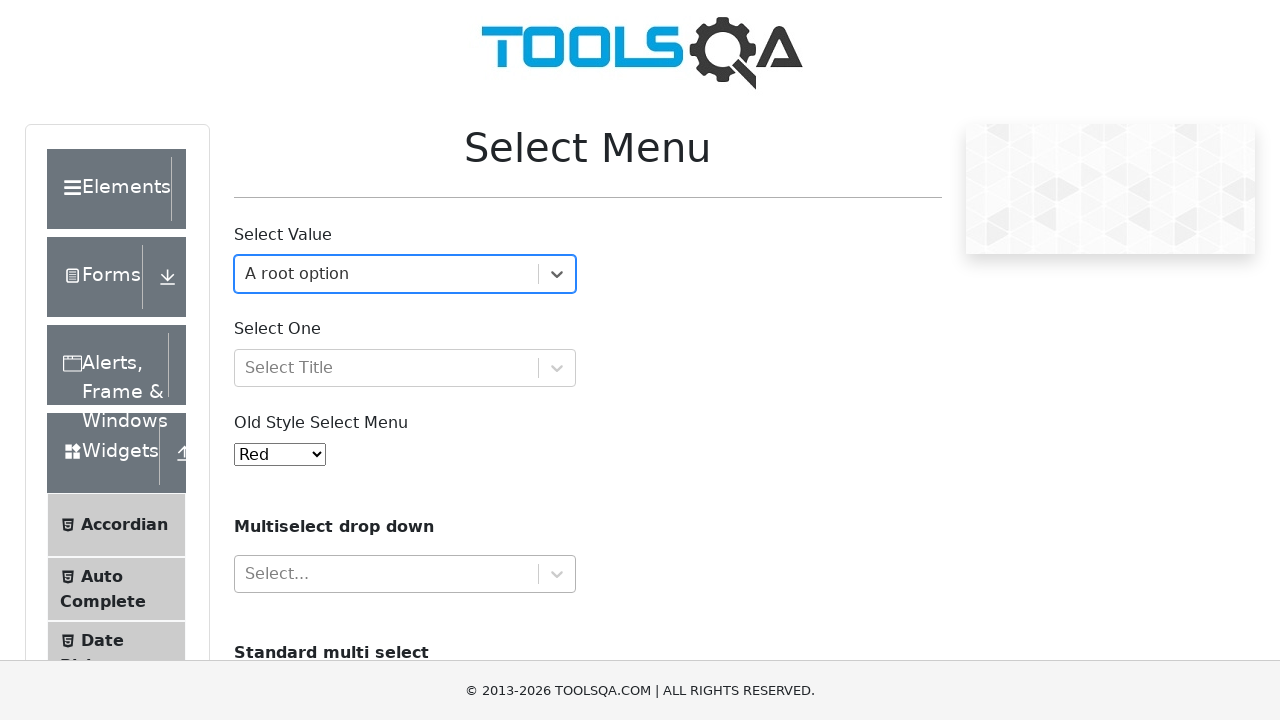